Tests window handling by clicking a "Try it Yourself" button that opens a new window, then switches between parent and child windows

Starting URL: http://www.w3schools.com/

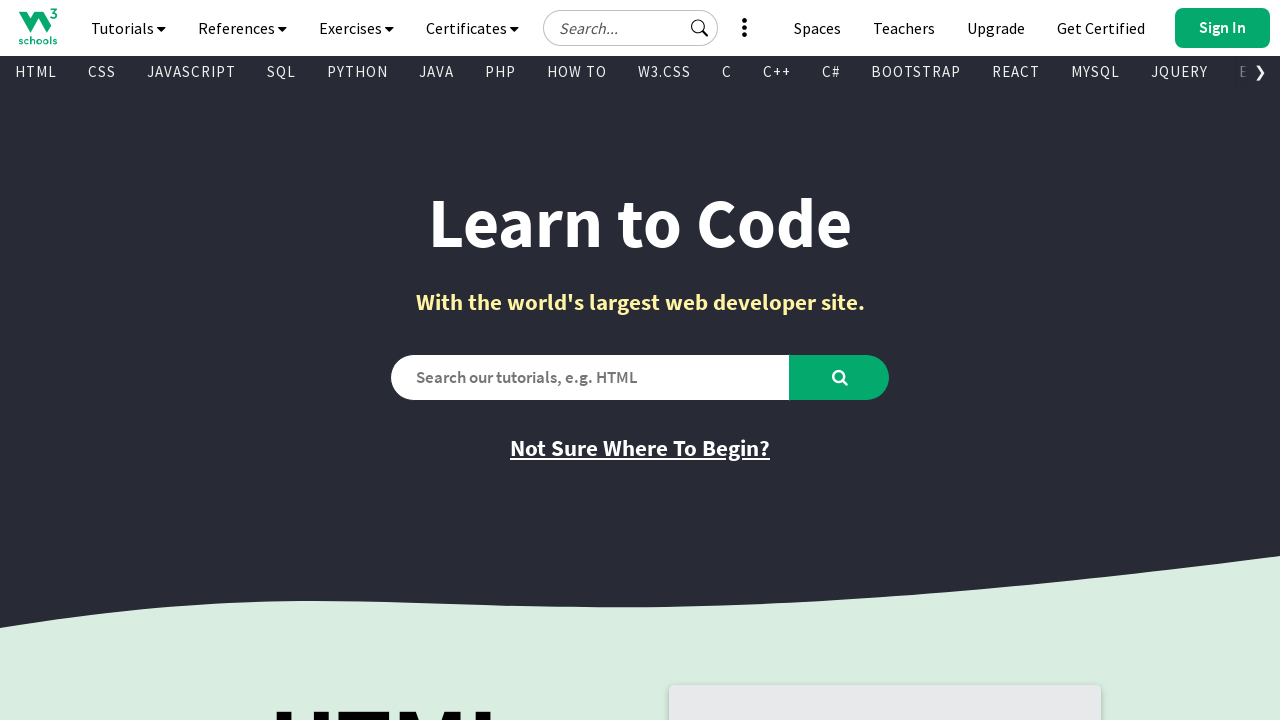

Clicked 'Try it Yourself' button to open new window at (785, 360) on xpath=//a[text()='Try it Yourself' and @class='w3-button ga-fp tryit-button']
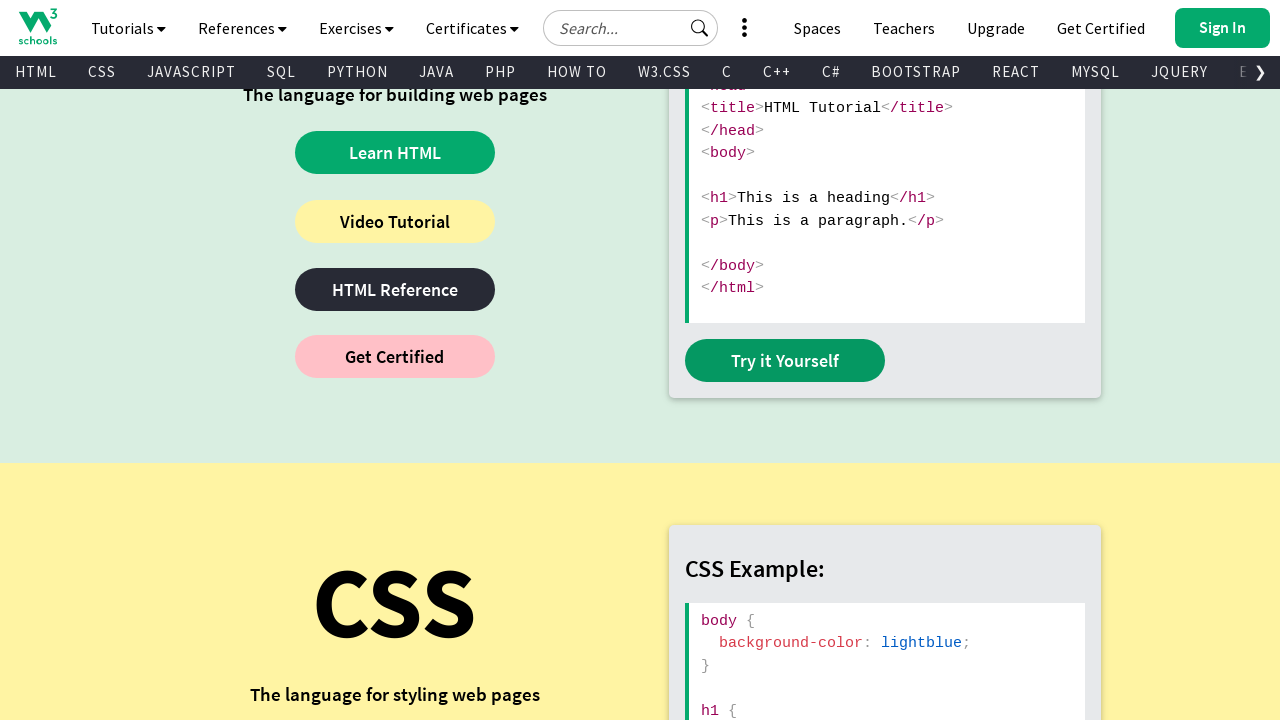

New child window opened and captured
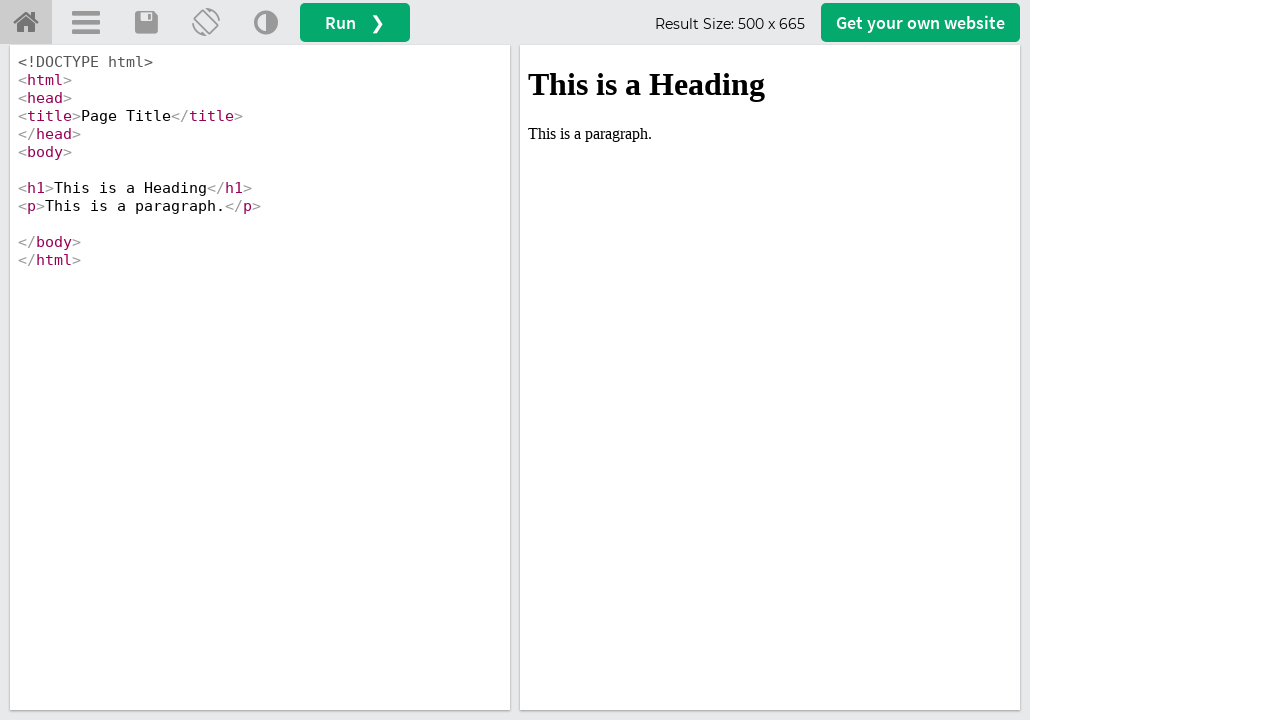

Retrieved child window title: W3Schools Tryit Editor
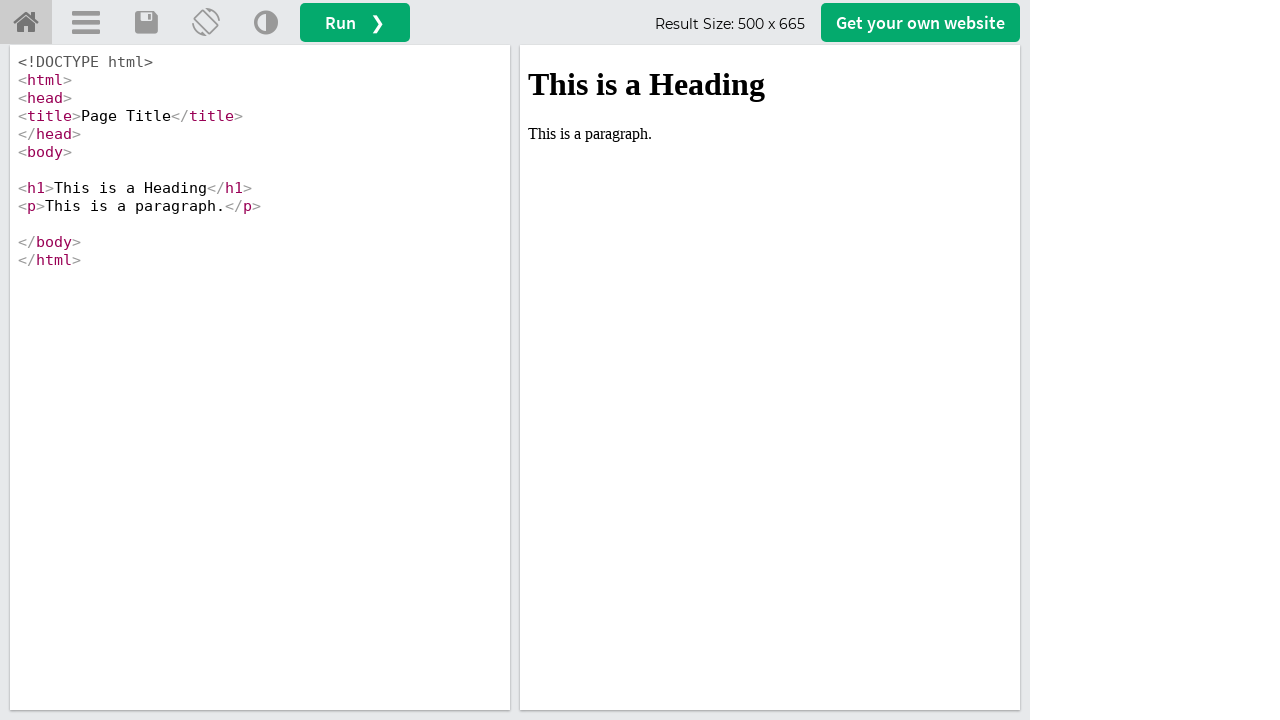

Retrieved parent window title: W3Schools Online Web Tutorials
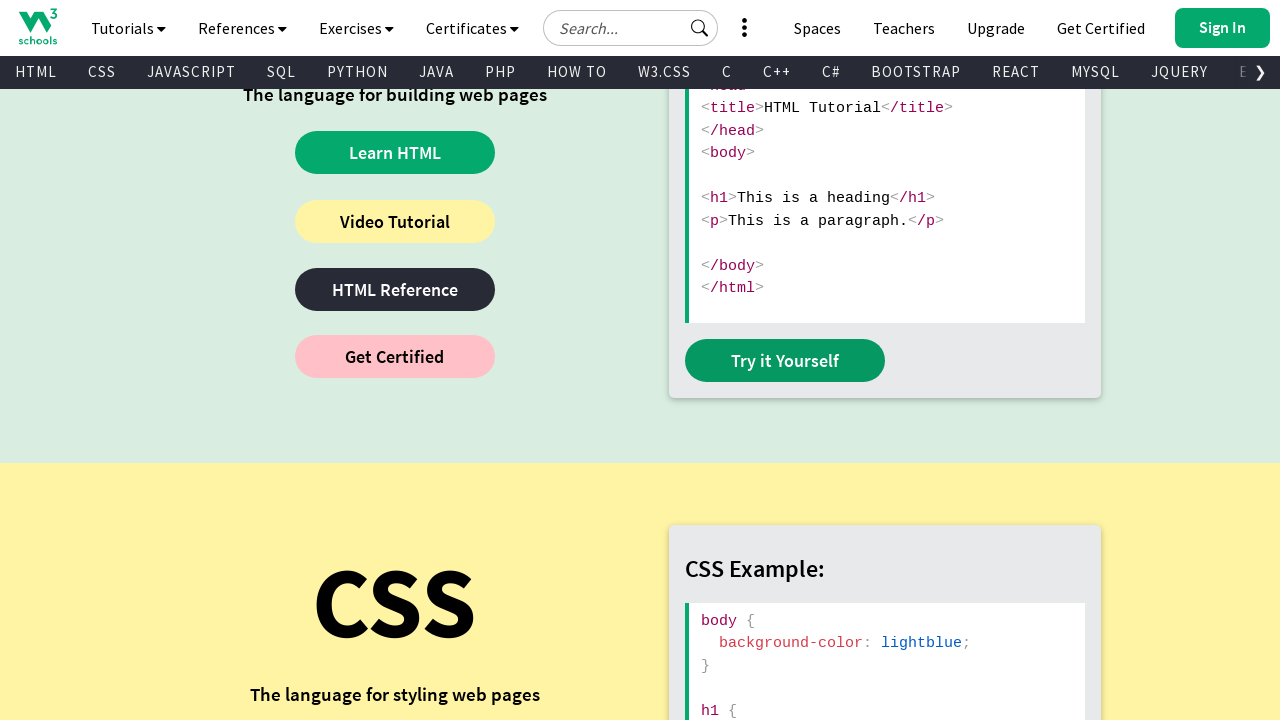

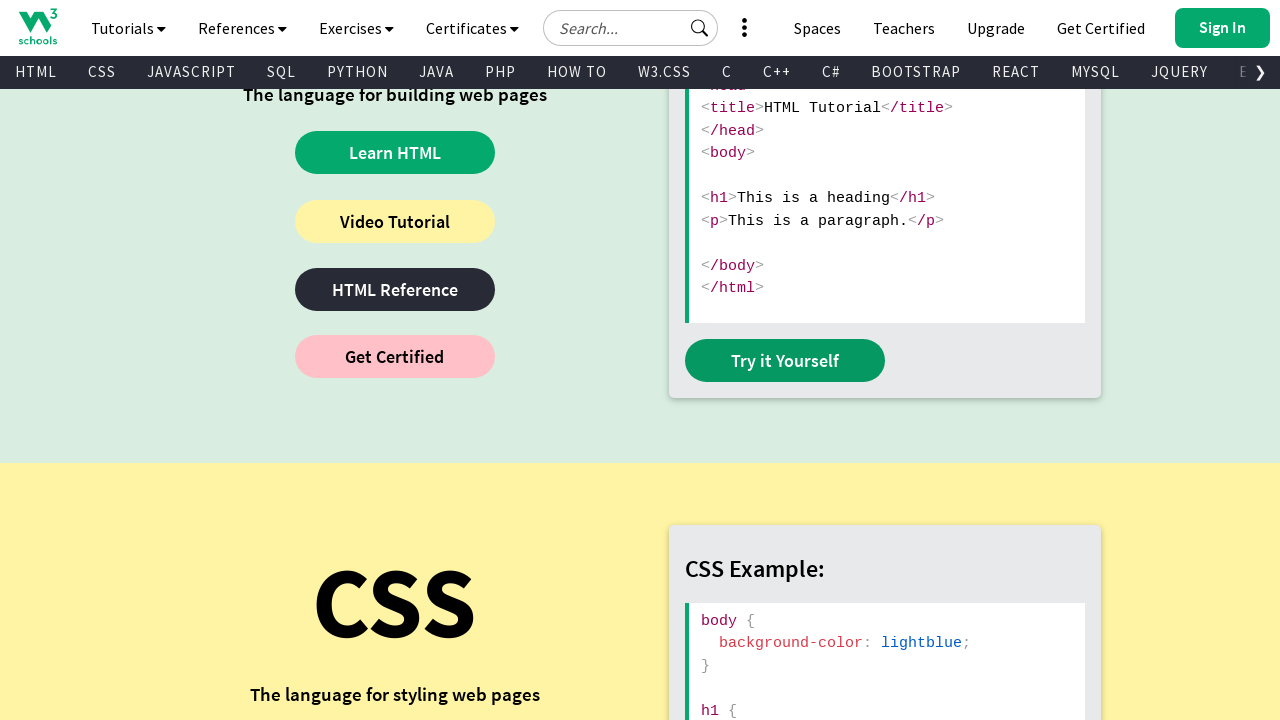